Tests window handling by clicking a link that opens a new window, switching between windows, and verifying content in each window

Starting URL: https://the-internet.herokuapp.com/windows

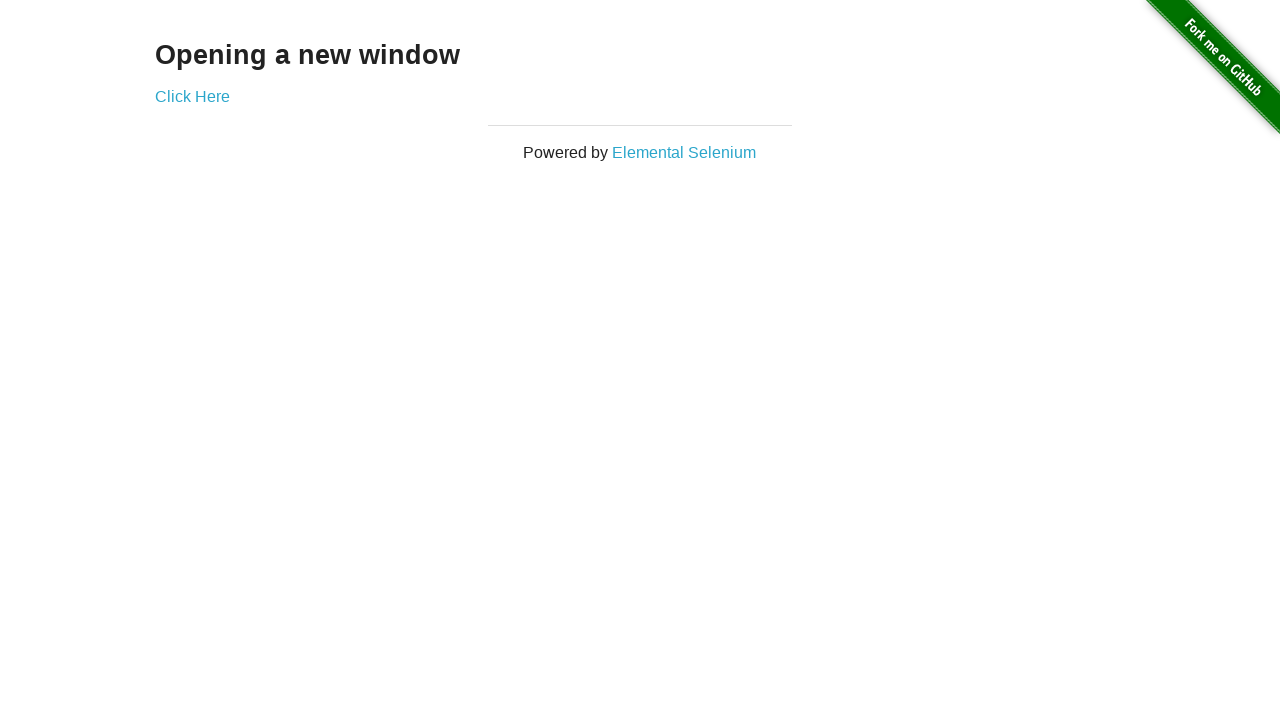

Clicked 'Click Here' link to open new window at (192, 96) on text=Click Here
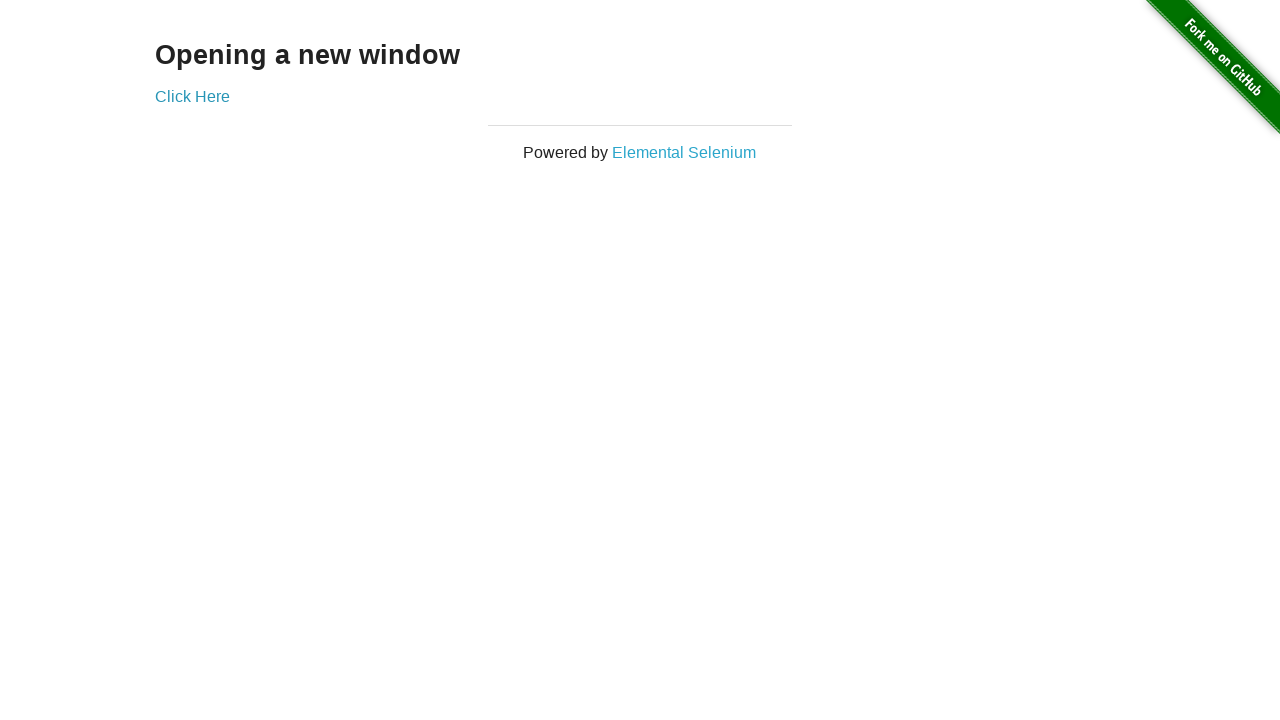

New window opened and captured
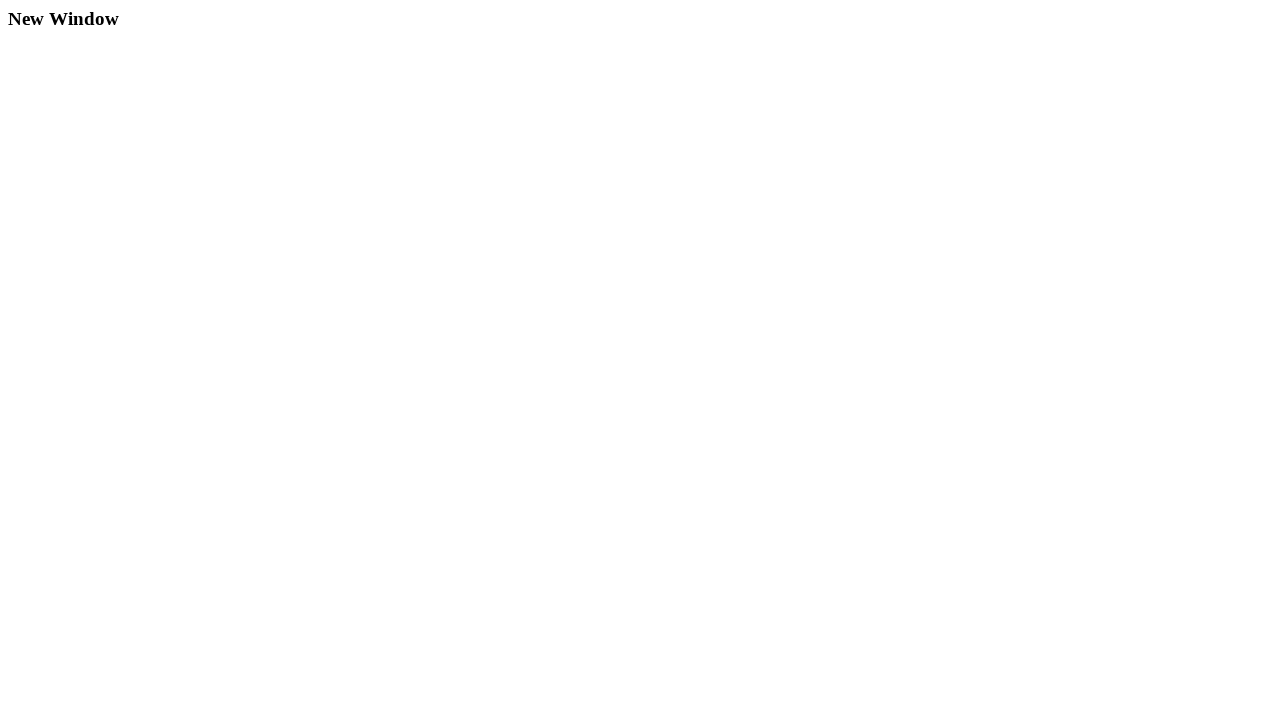

Retrieved heading text from new window: 'New Window'
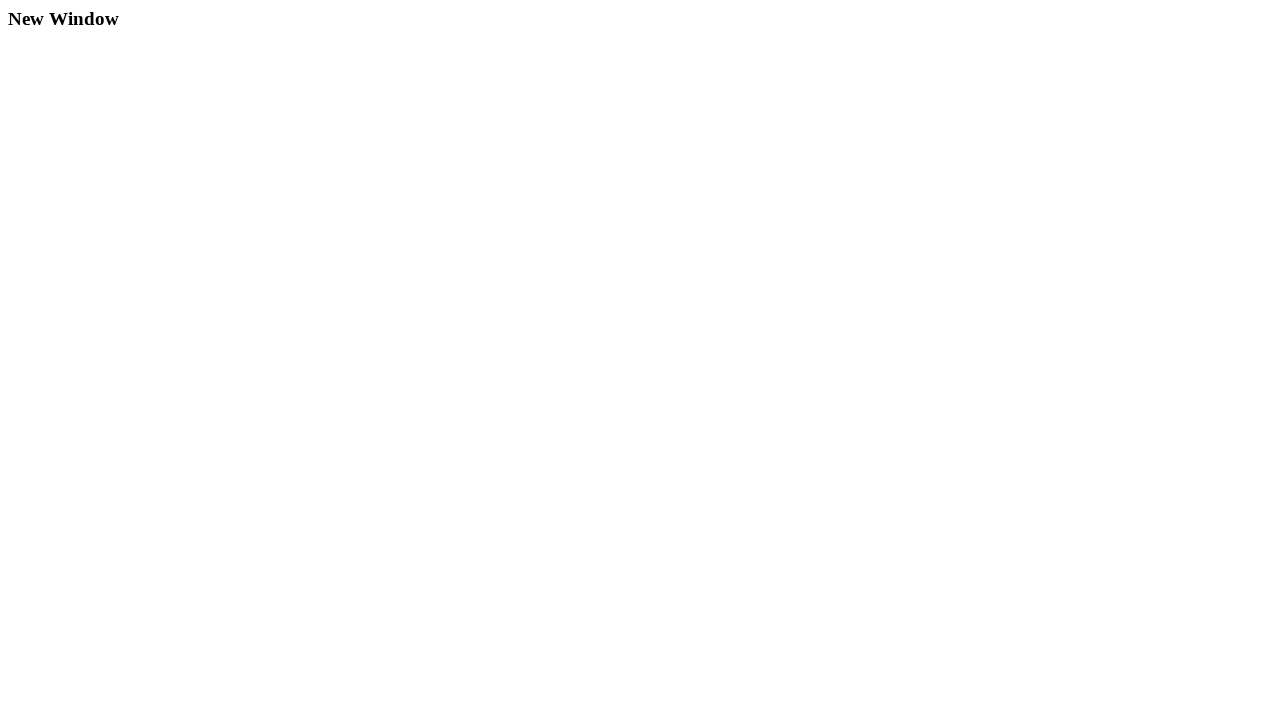

Closed the new window
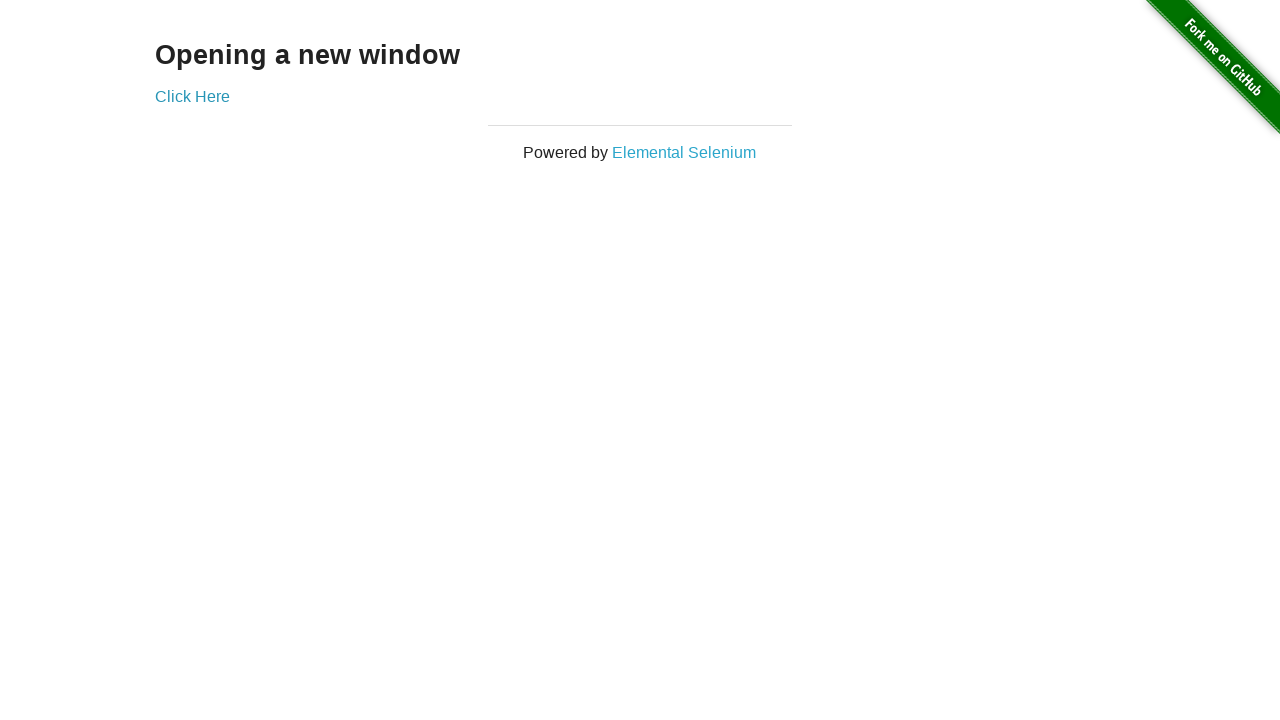

Retrieved heading text from original window: 'Opening a new window'
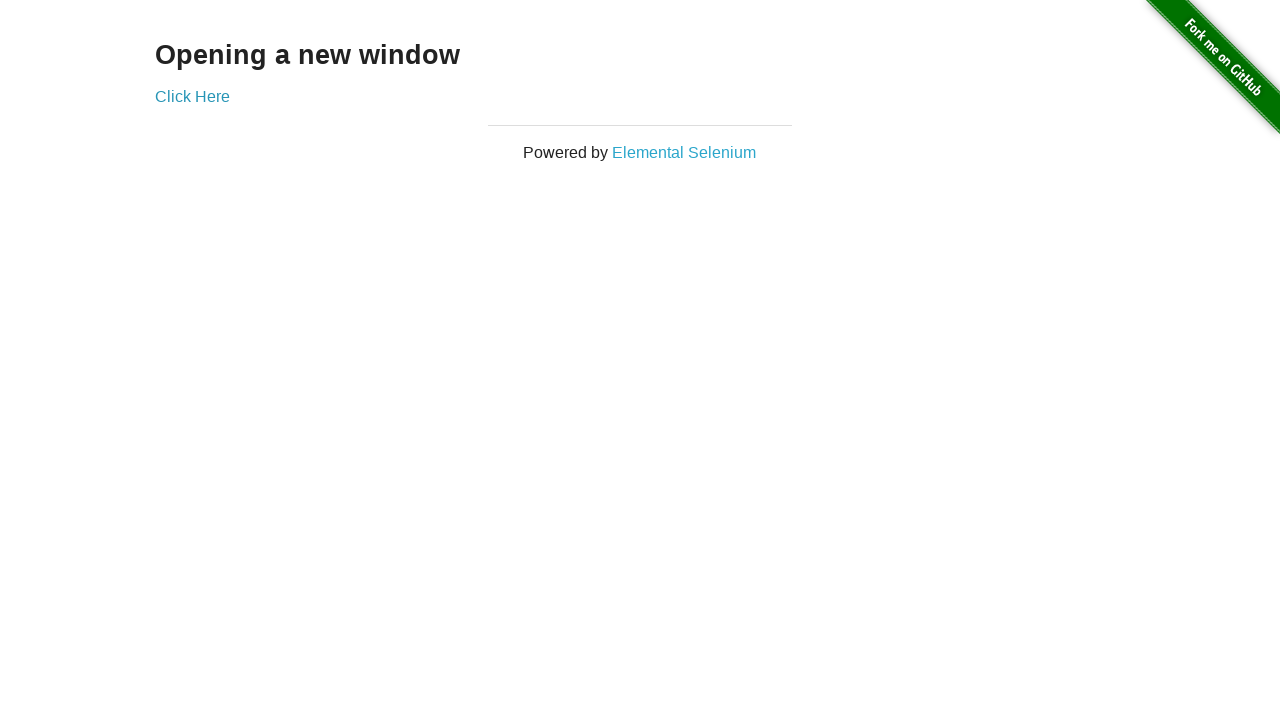

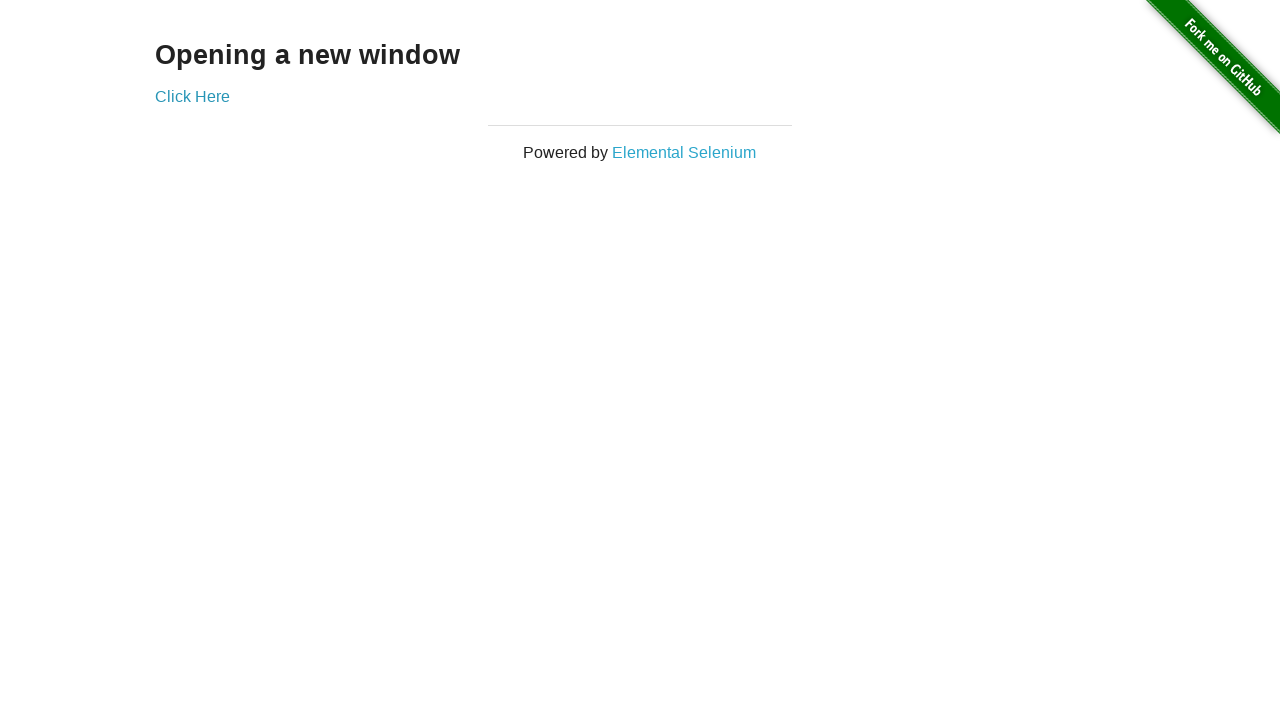